Tests interaction with a text input field by scrolling to it, verifying its placeholder attribute, and entering a message

Starting URL: https://www.lambdatest.com/selenium-playground/simple-form-demo

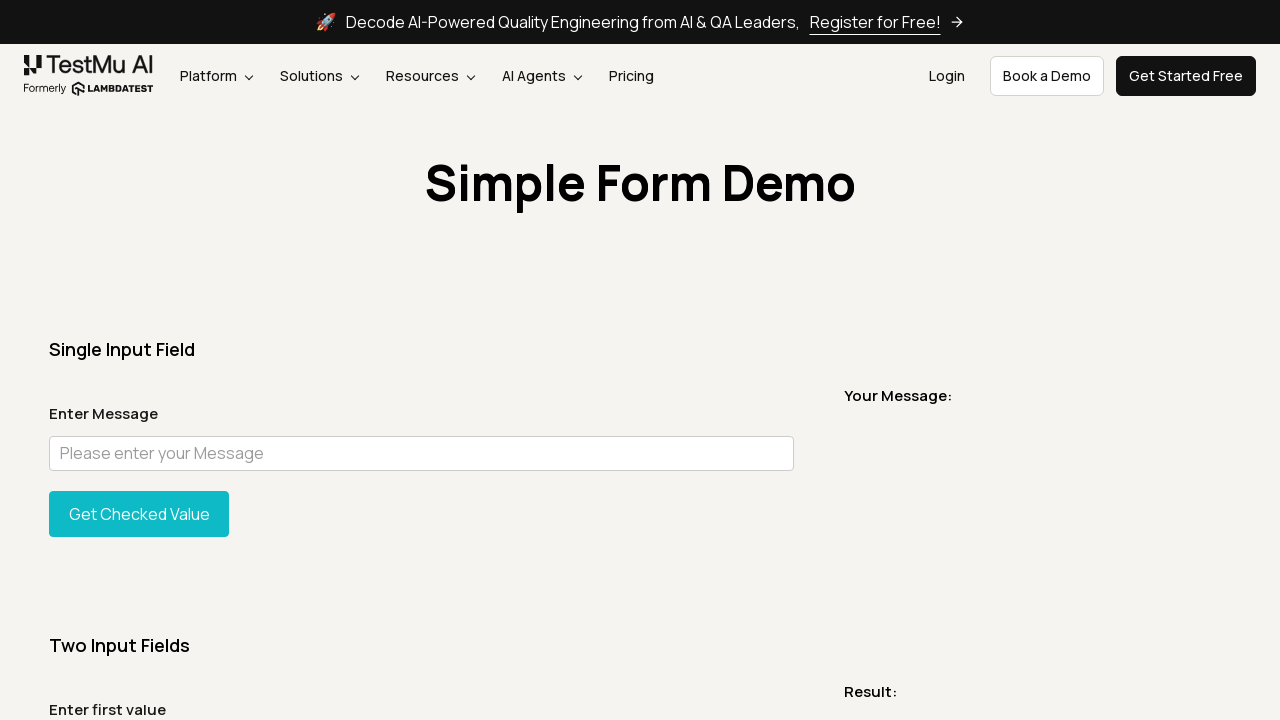

Located the message input field with ID 'user-message'
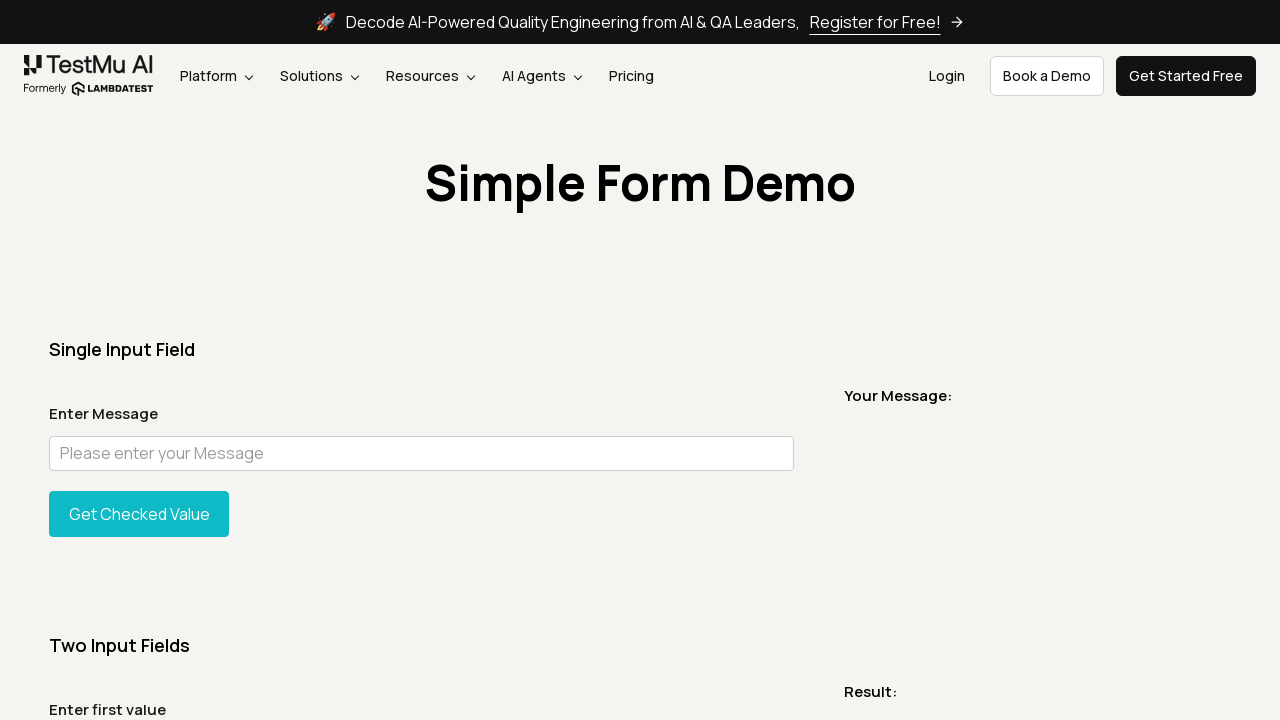

Scrolled the message input field into view
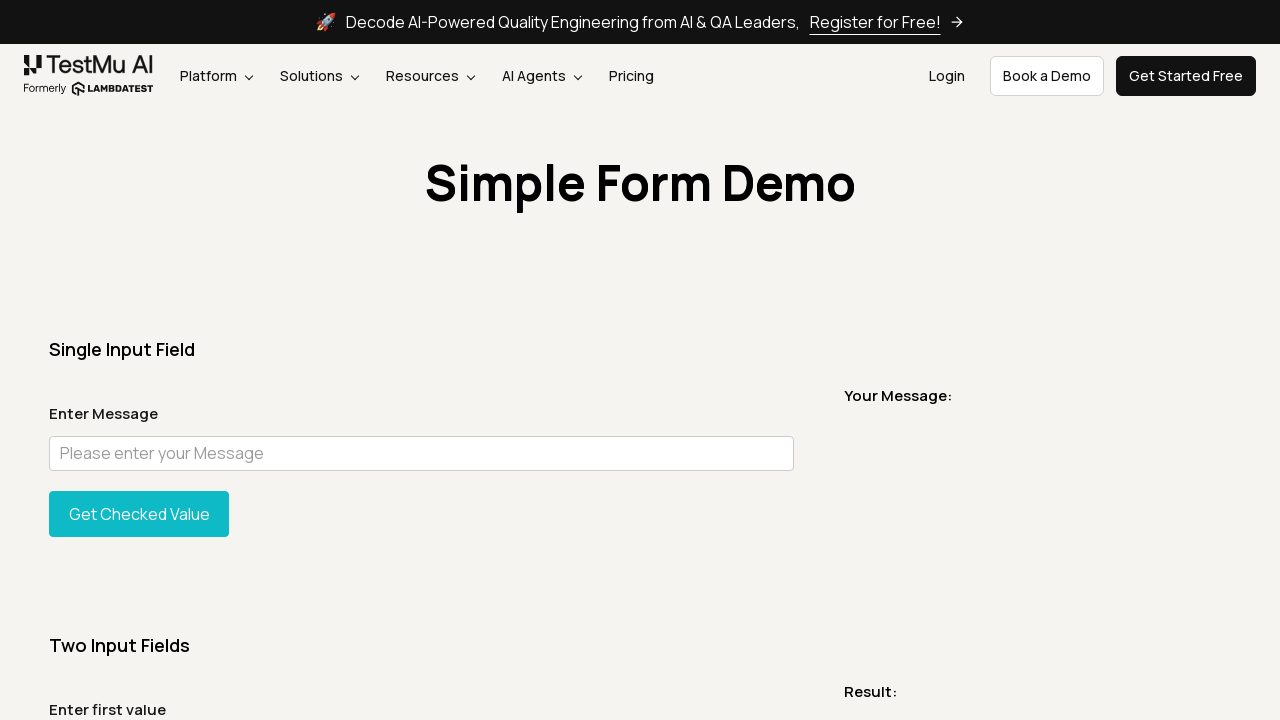

Typed 'Hi koushik' into the message input field on input#user-message
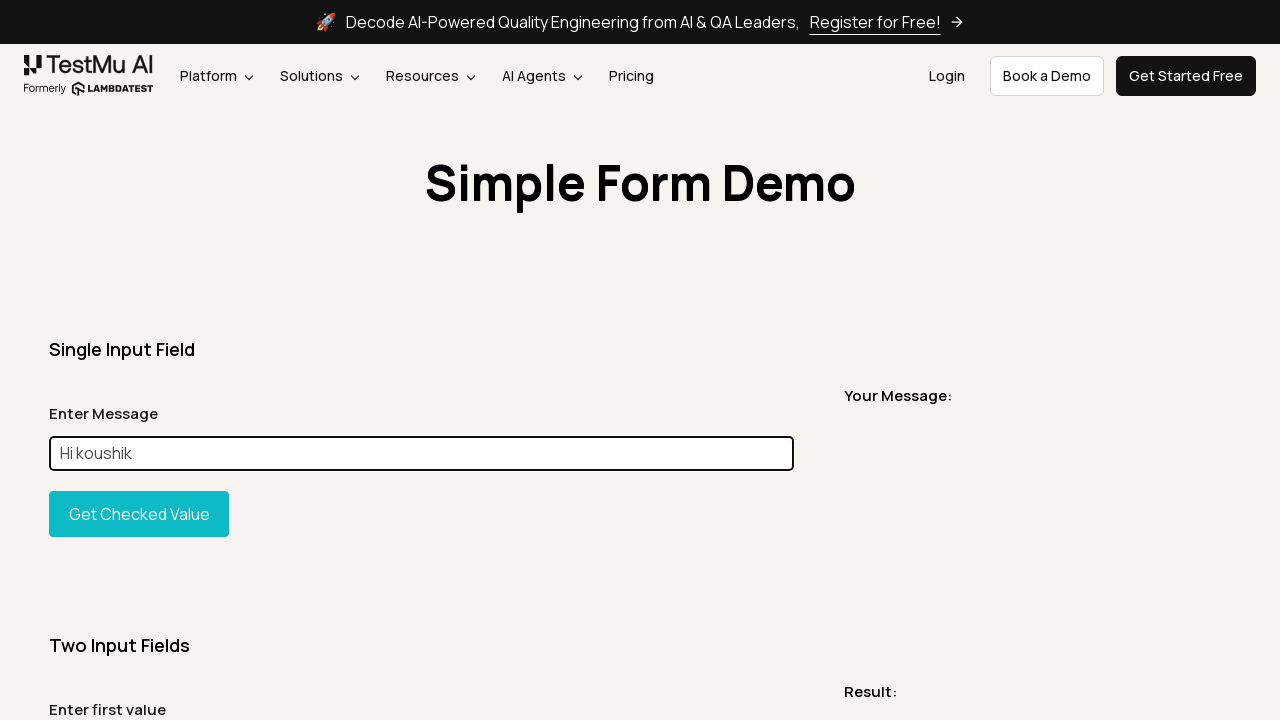

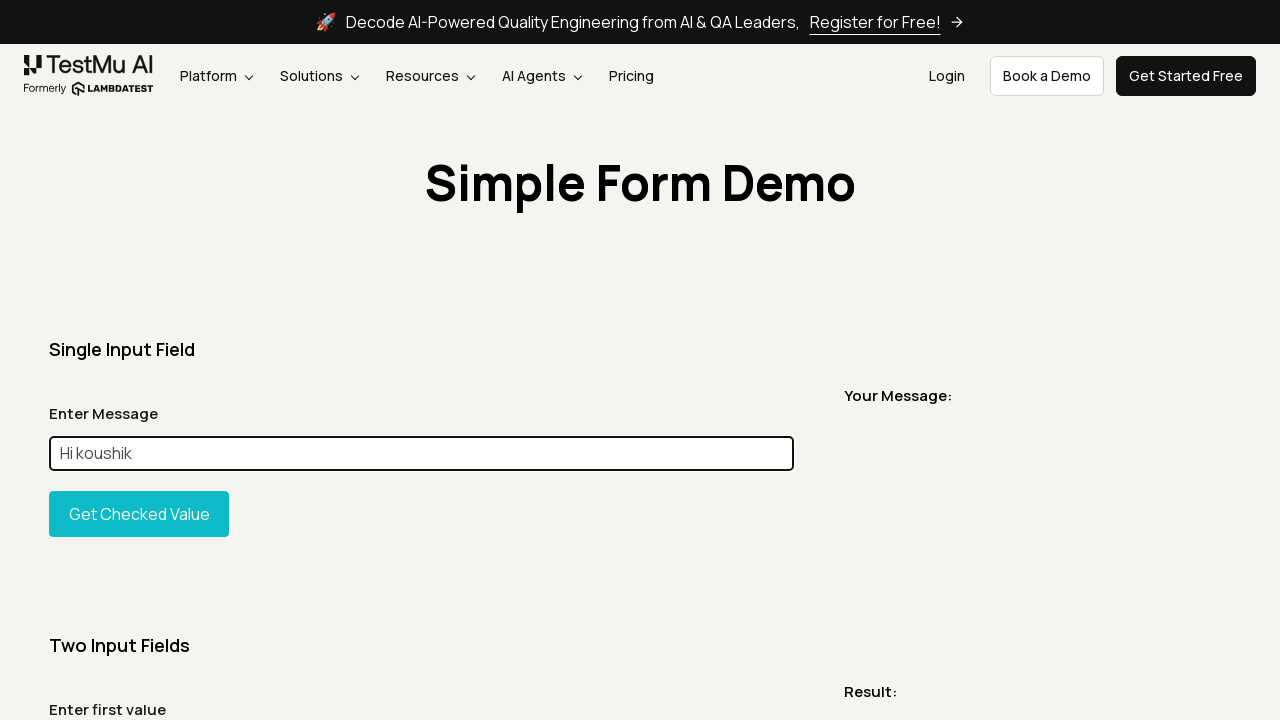